Tests that Clear completed button is hidden when no items are completed

Starting URL: https://demo.playwright.dev/todomvc

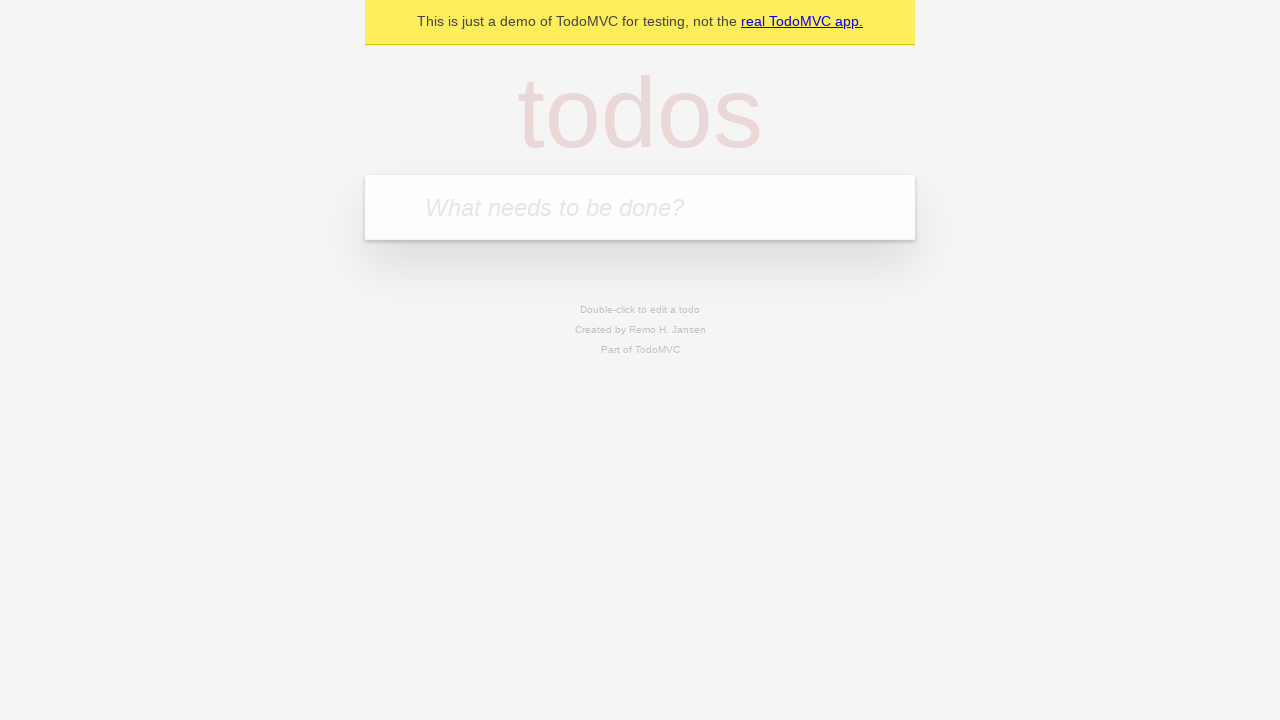

Filled todo input with 'buy some cheese' on internal:attr=[placeholder="What needs to be done?"i]
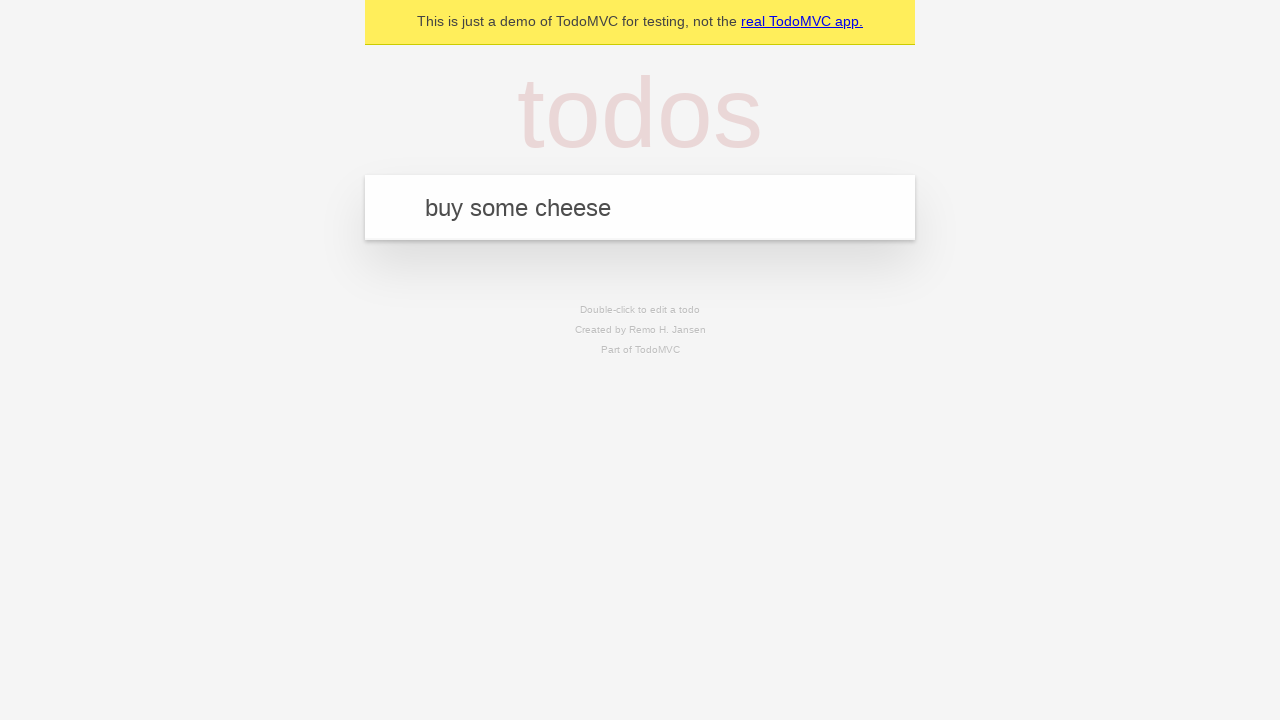

Pressed Enter to add todo 'buy some cheese' on internal:attr=[placeholder="What needs to be done?"i]
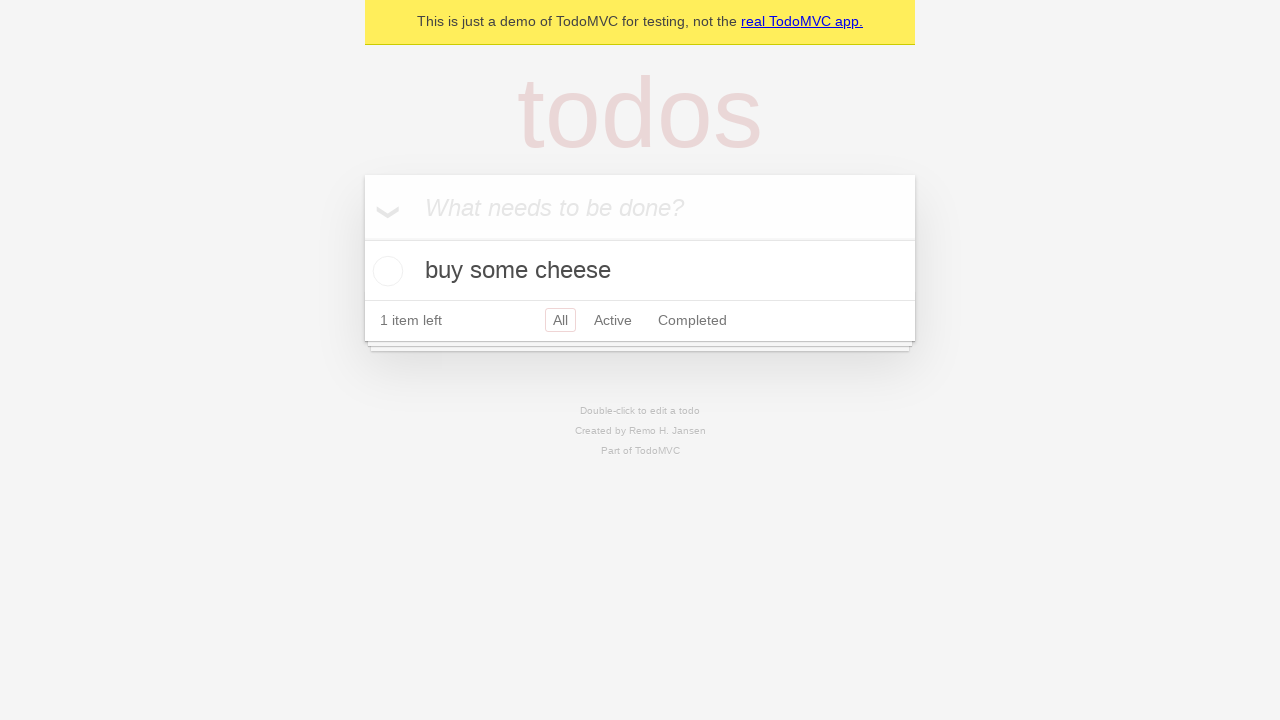

Filled todo input with 'feed the cat' on internal:attr=[placeholder="What needs to be done?"i]
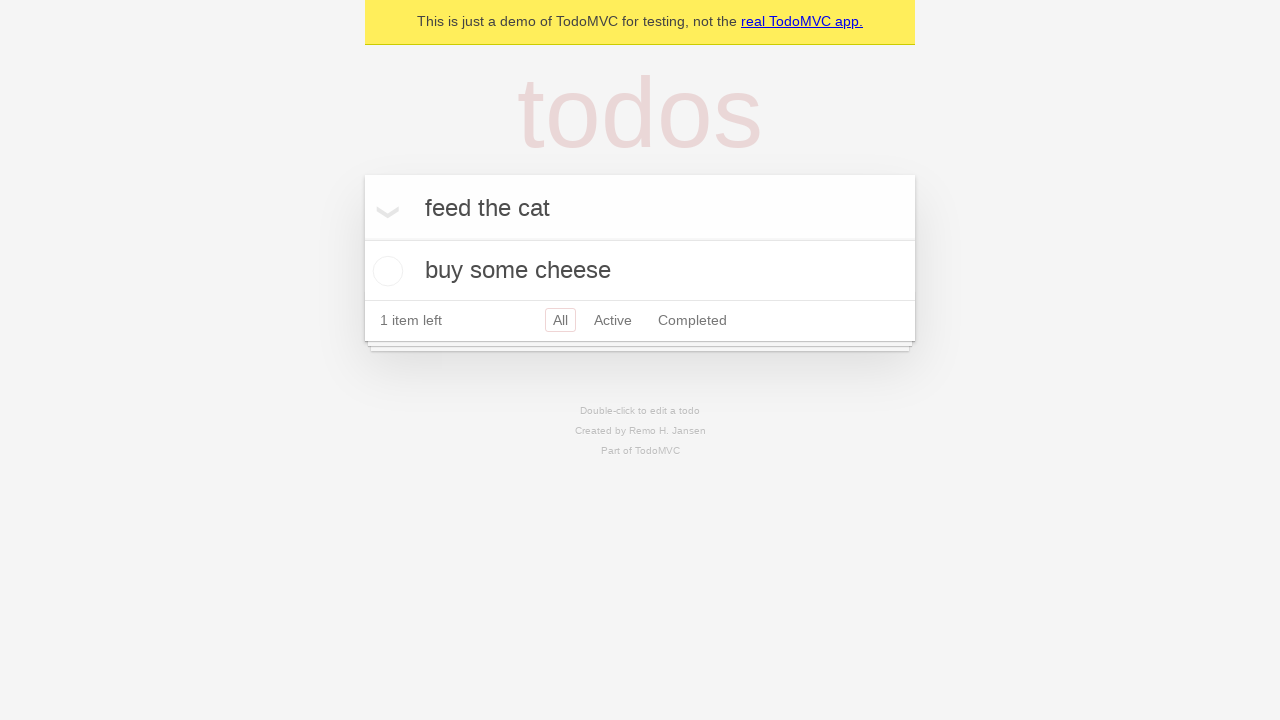

Pressed Enter to add todo 'feed the cat' on internal:attr=[placeholder="What needs to be done?"i]
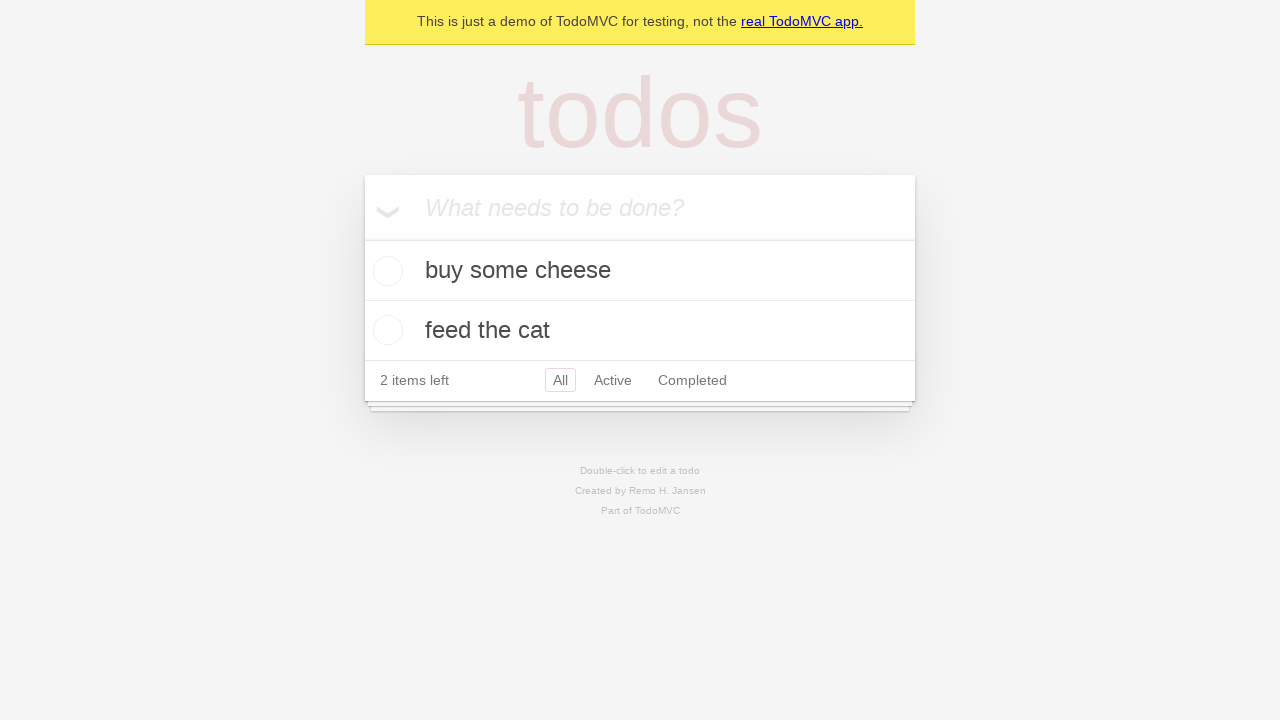

Filled todo input with 'book a doctors appointment' on internal:attr=[placeholder="What needs to be done?"i]
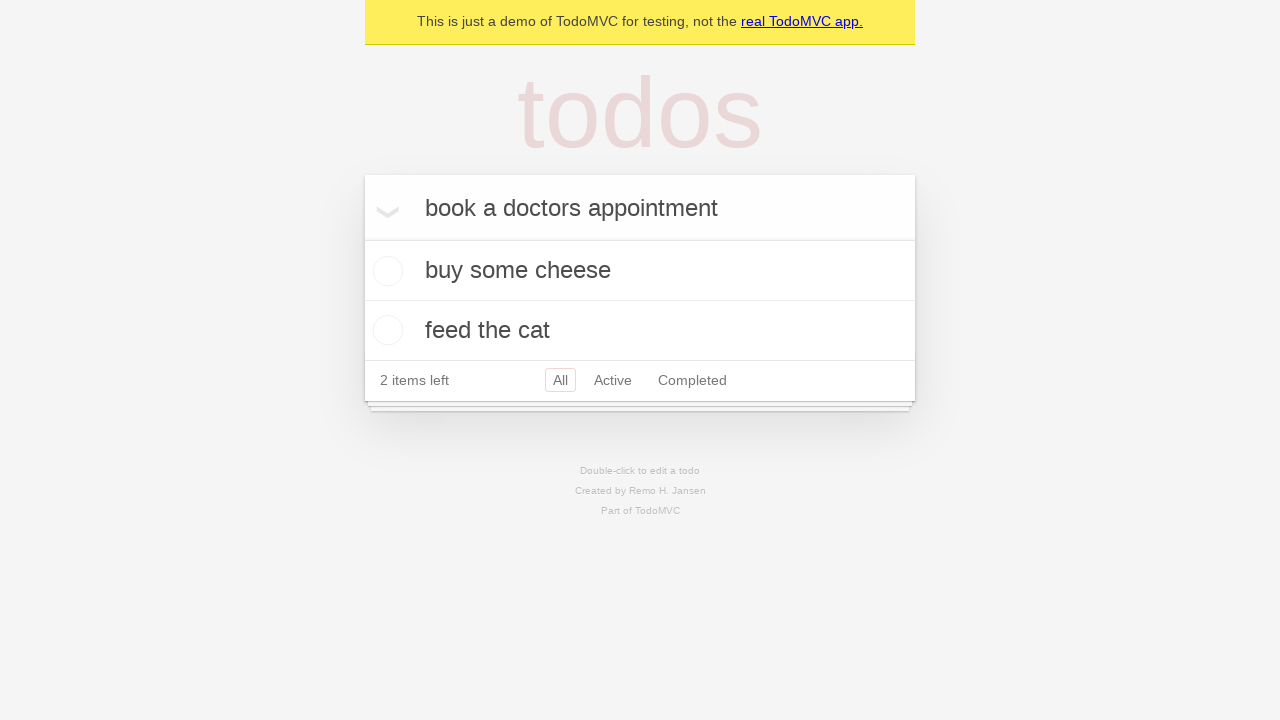

Pressed Enter to add todo 'book a doctors appointment' on internal:attr=[placeholder="What needs to be done?"i]
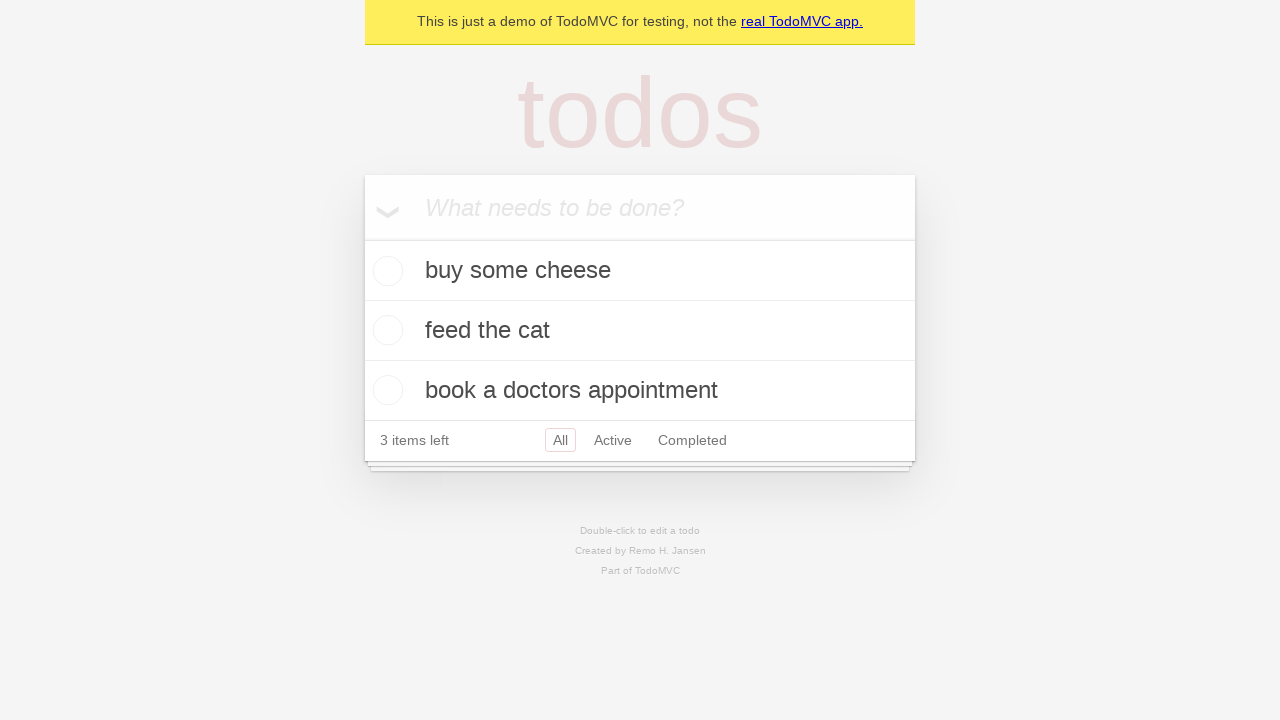

Waited for third todo item to be visible
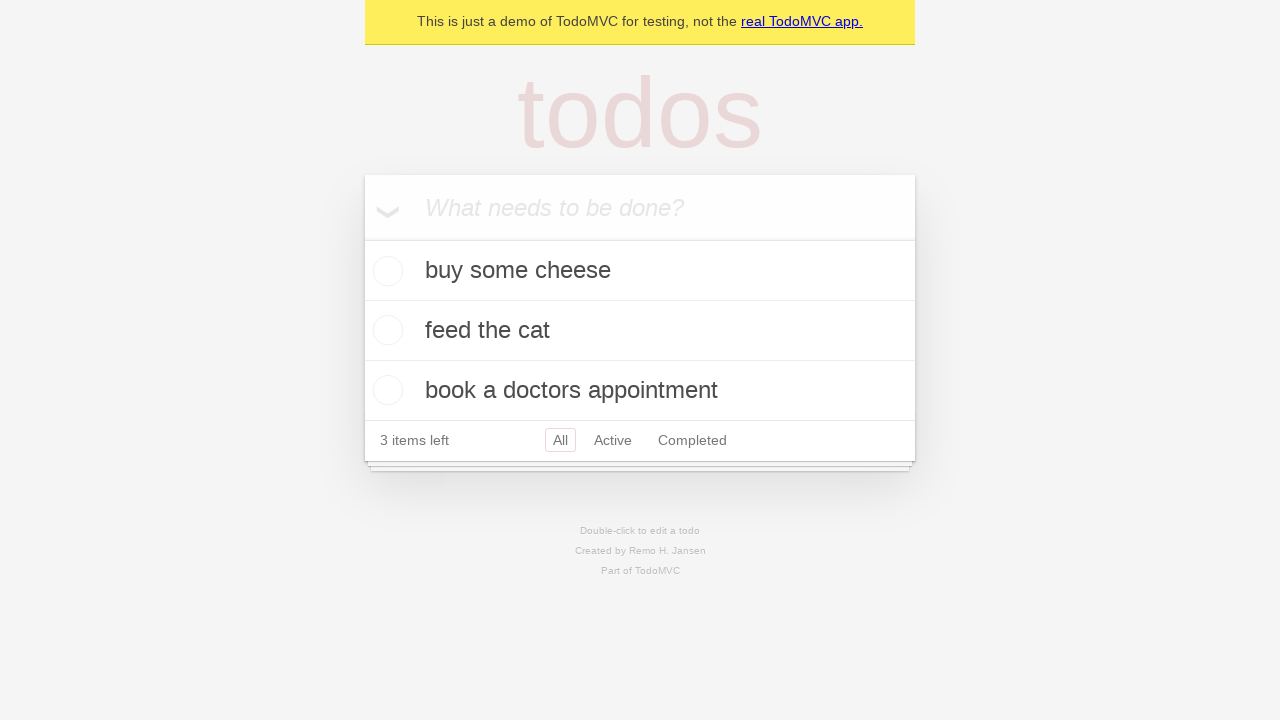

Checked the first todo item as completed at (385, 271) on .todo-list li .toggle >> nth=0
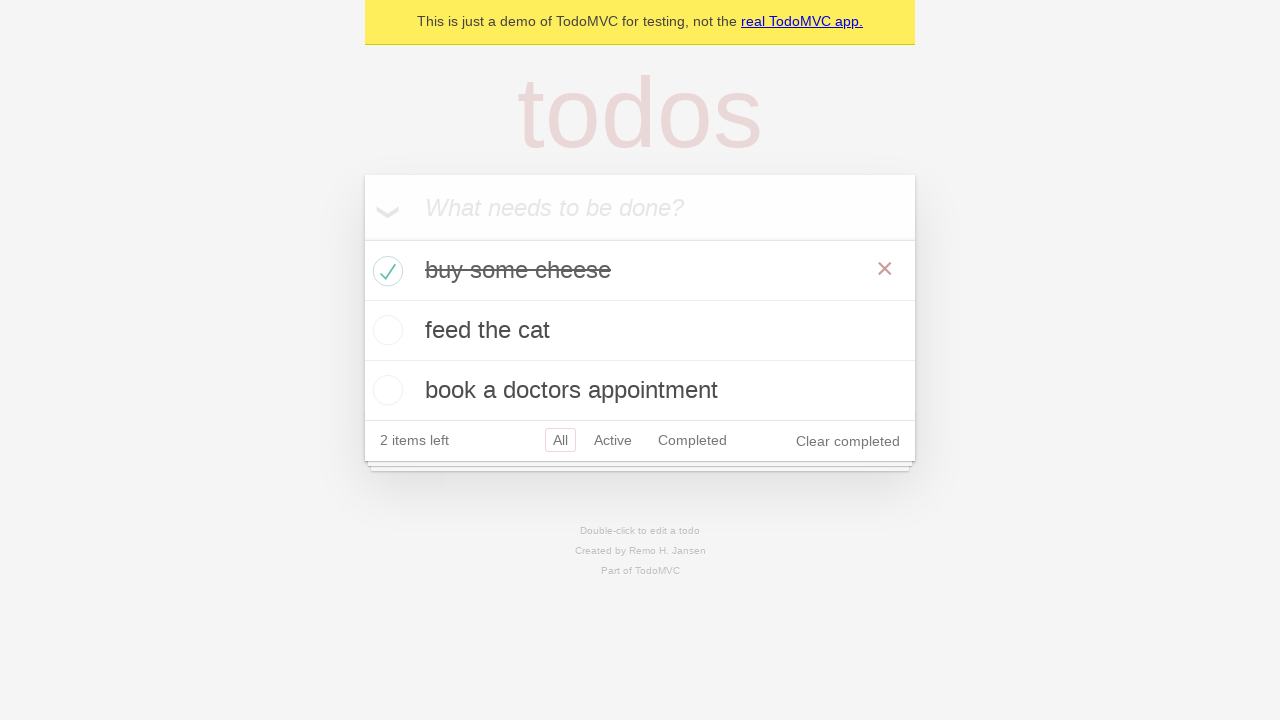

Clicked the 'Clear completed' button at (848, 441) on internal:role=button[name="Clear completed"i]
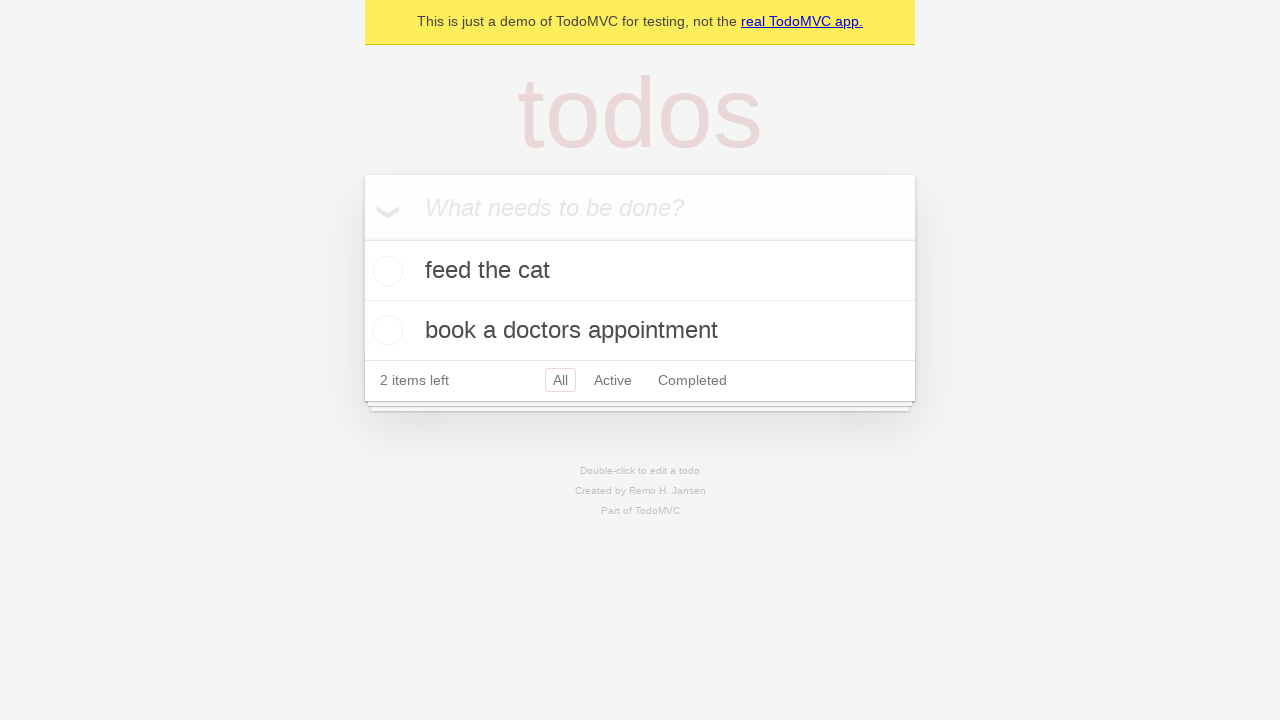

Waited 500ms for 'Clear completed' button to be hidden
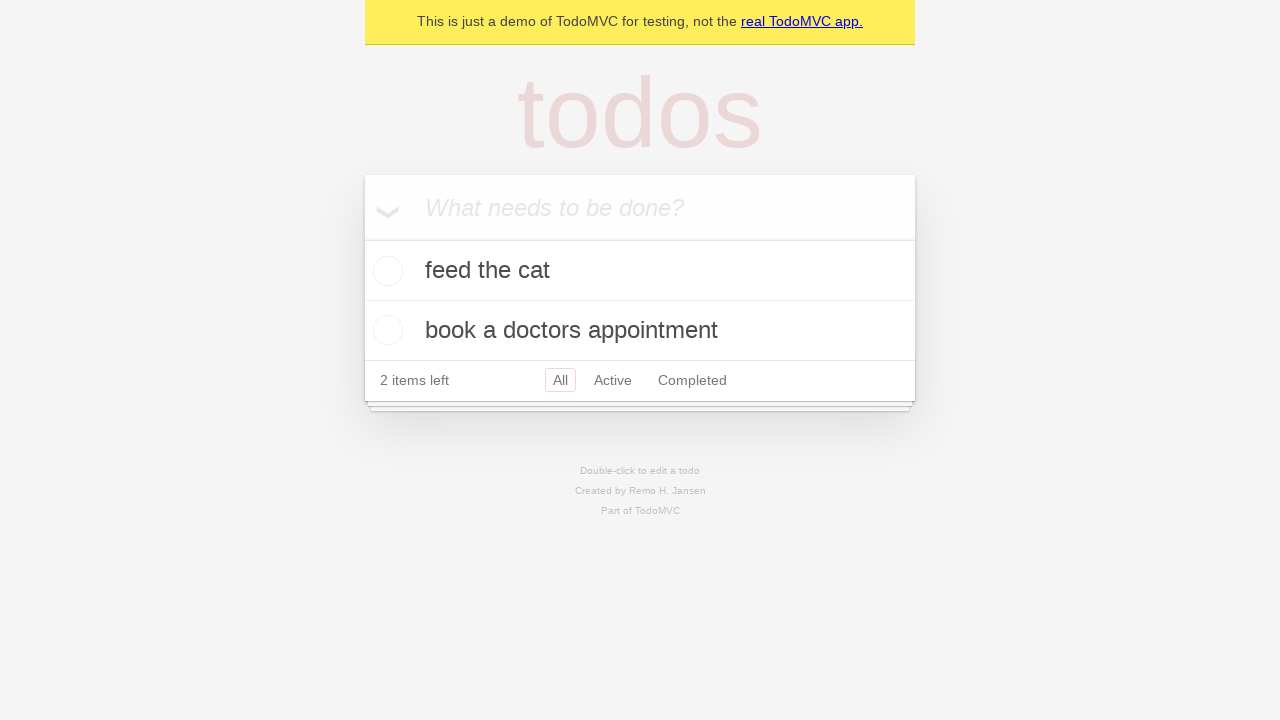

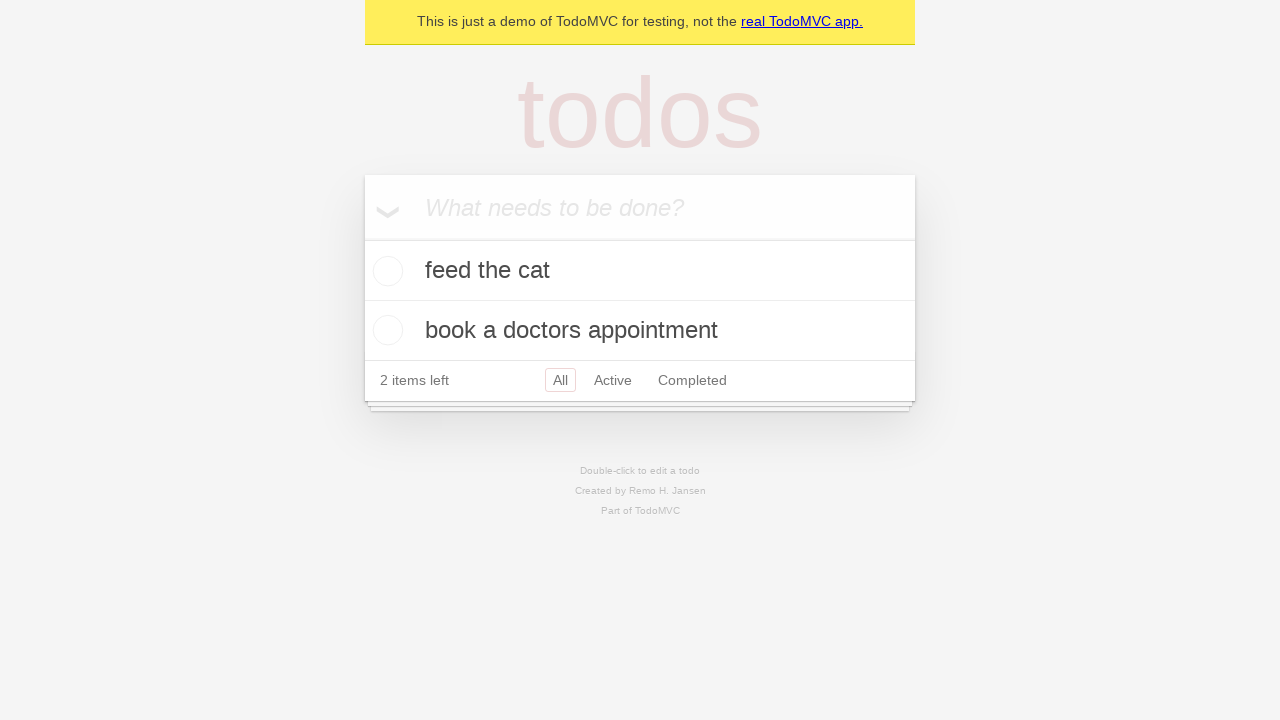